Tests dynamic data loading by navigating to Dynamic Data section and clicking to load data dynamically

Starting URL: http://demo.automationtesting.in/WebTable.html

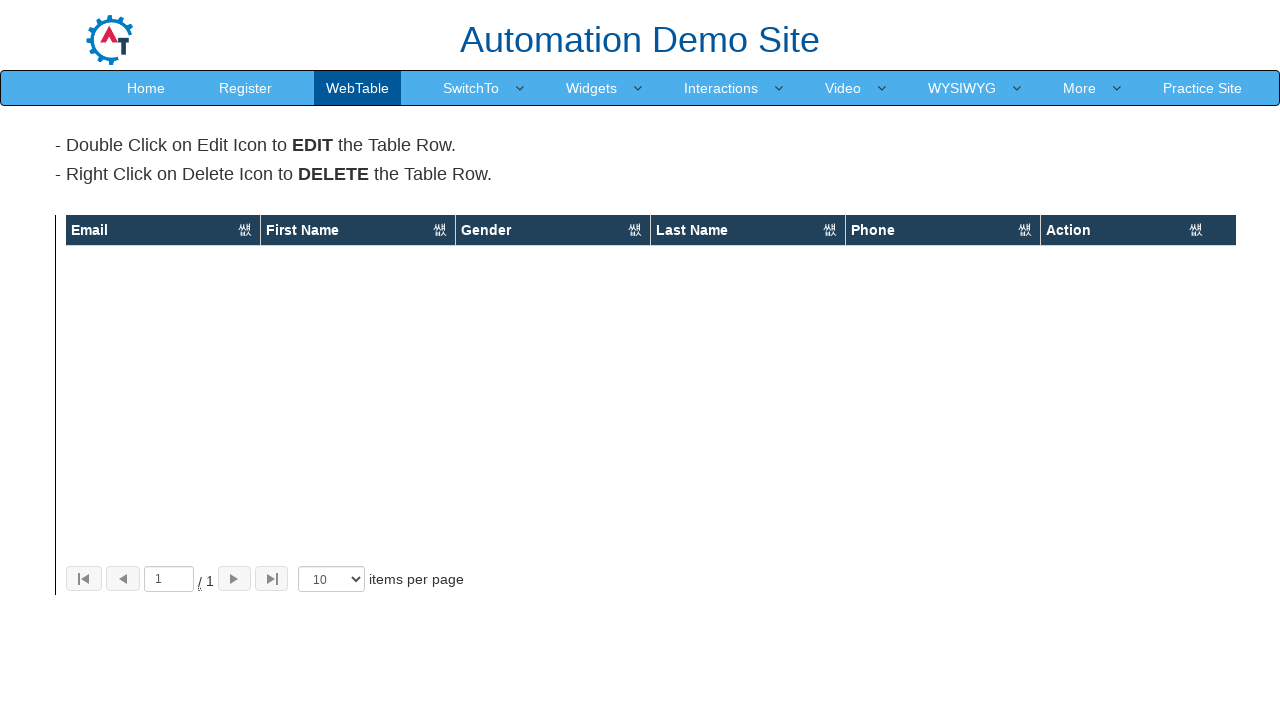

Clicked on More menu at (1080, 88) on text=More
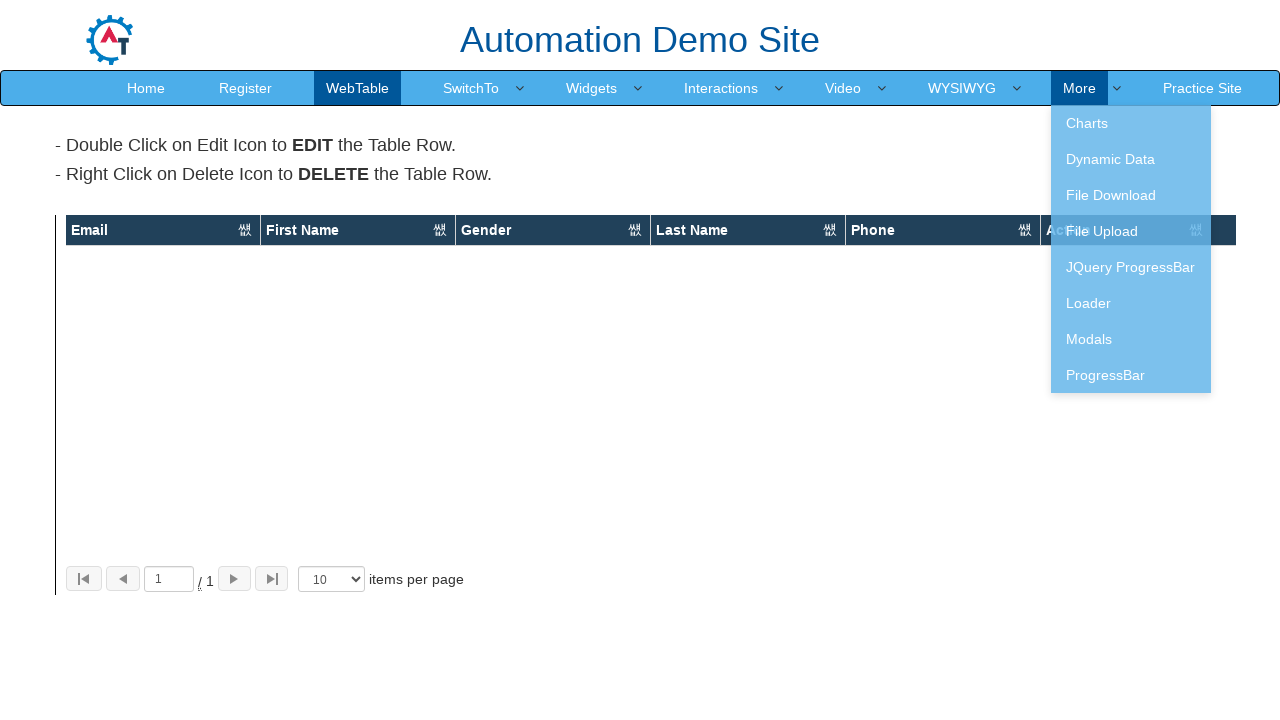

Clicked on Dynamic Data option at (1131, 159) on text=Dynamic Data
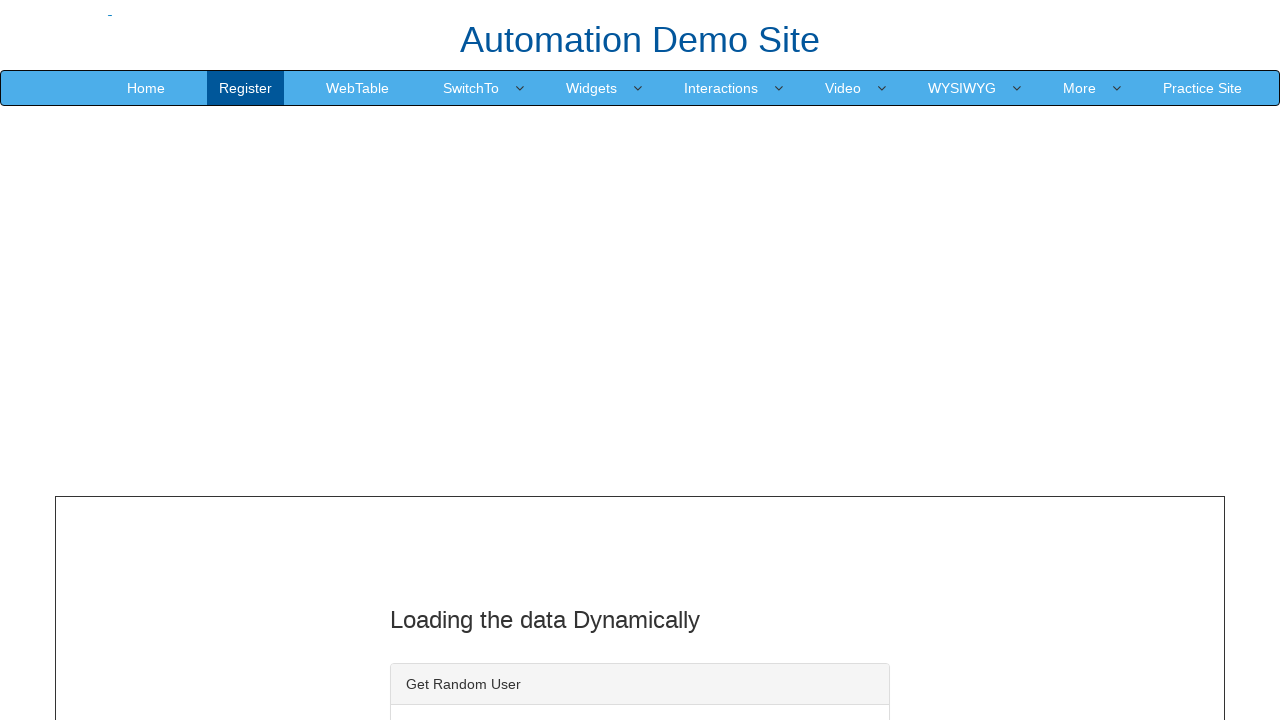

Waited for content box to load
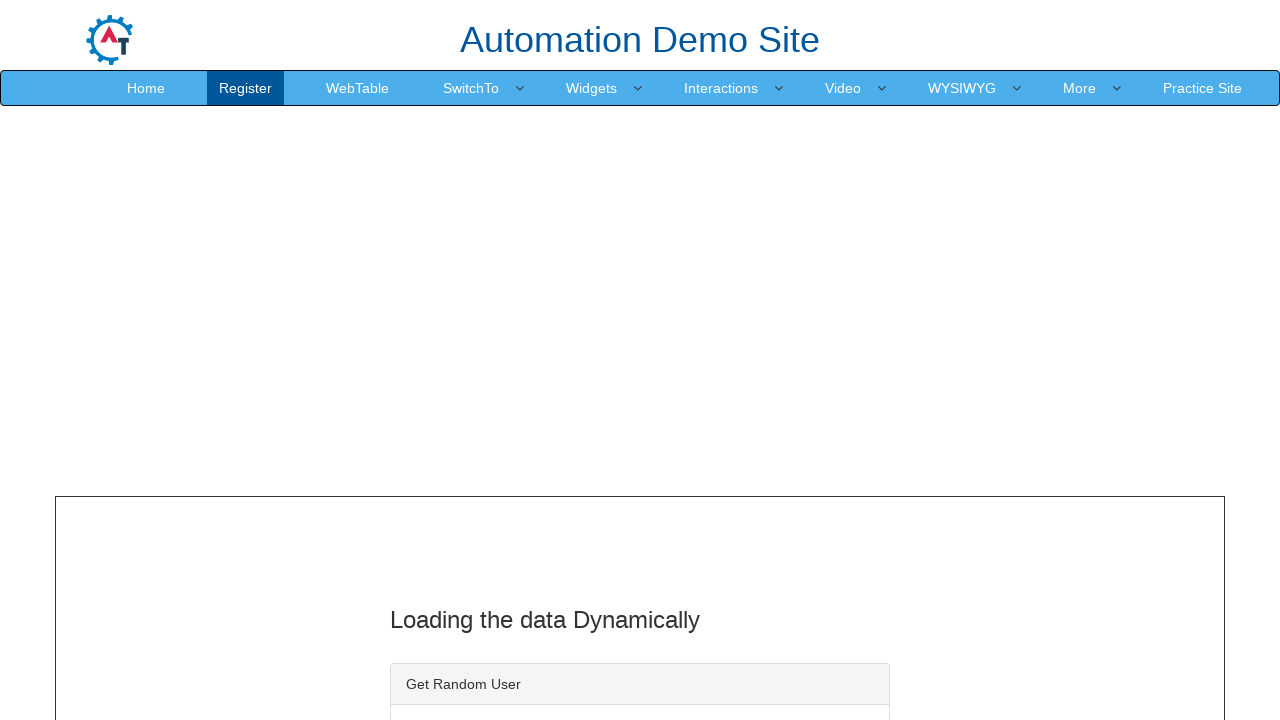

Clicked Get Dynamic Data button to load data dynamically at (477, 361) on #save
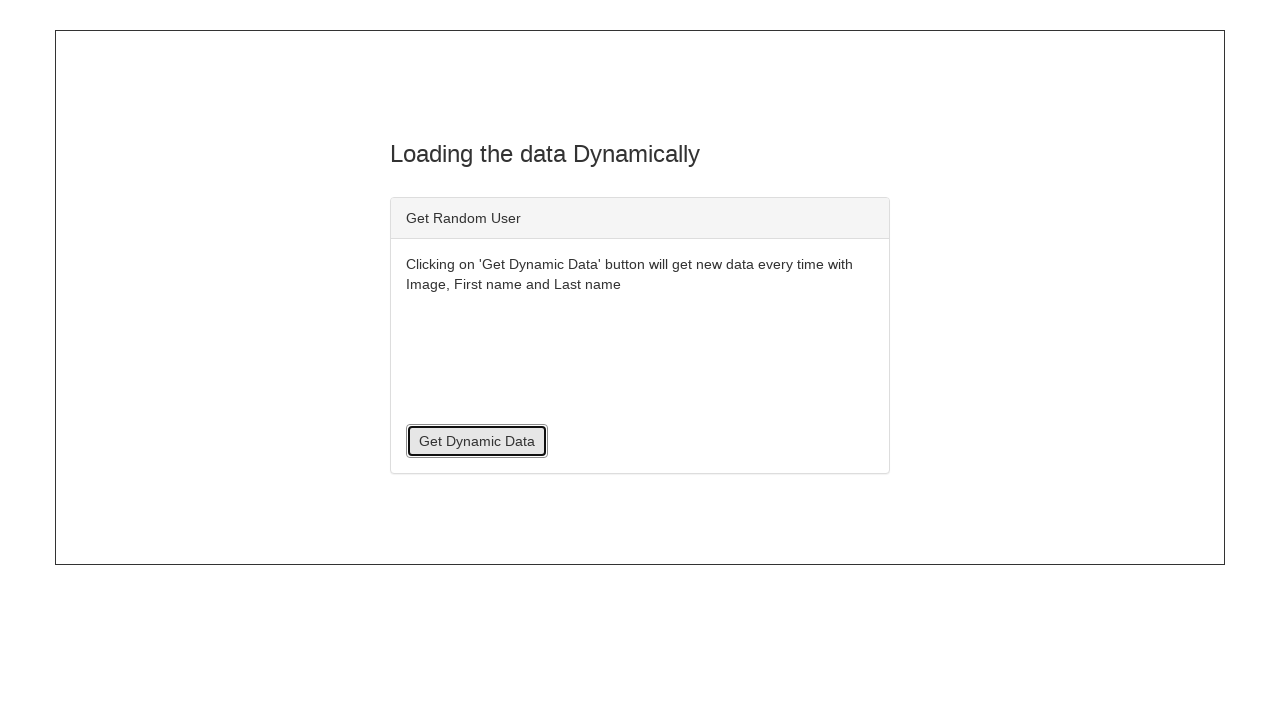

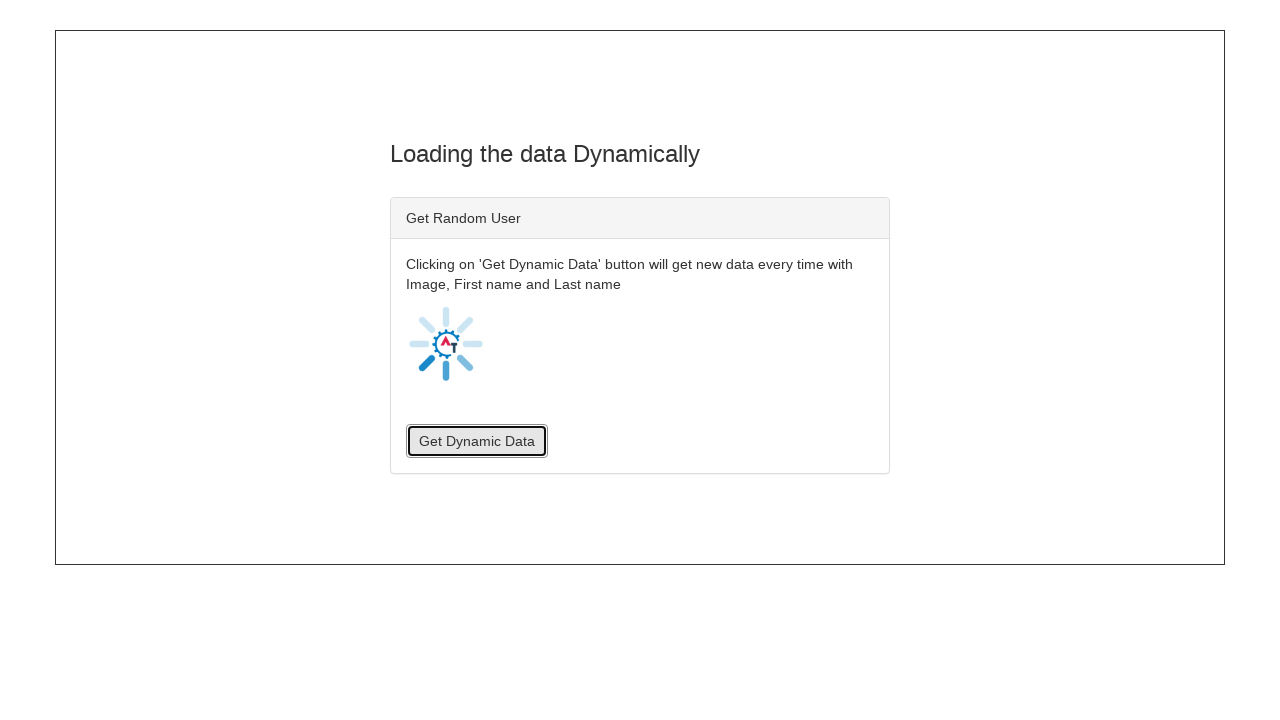